Tests dynamic content loading by clicking a start button and waiting for content to appear

Starting URL: https://the-internet.herokuapp.com/dynamic_loading/1

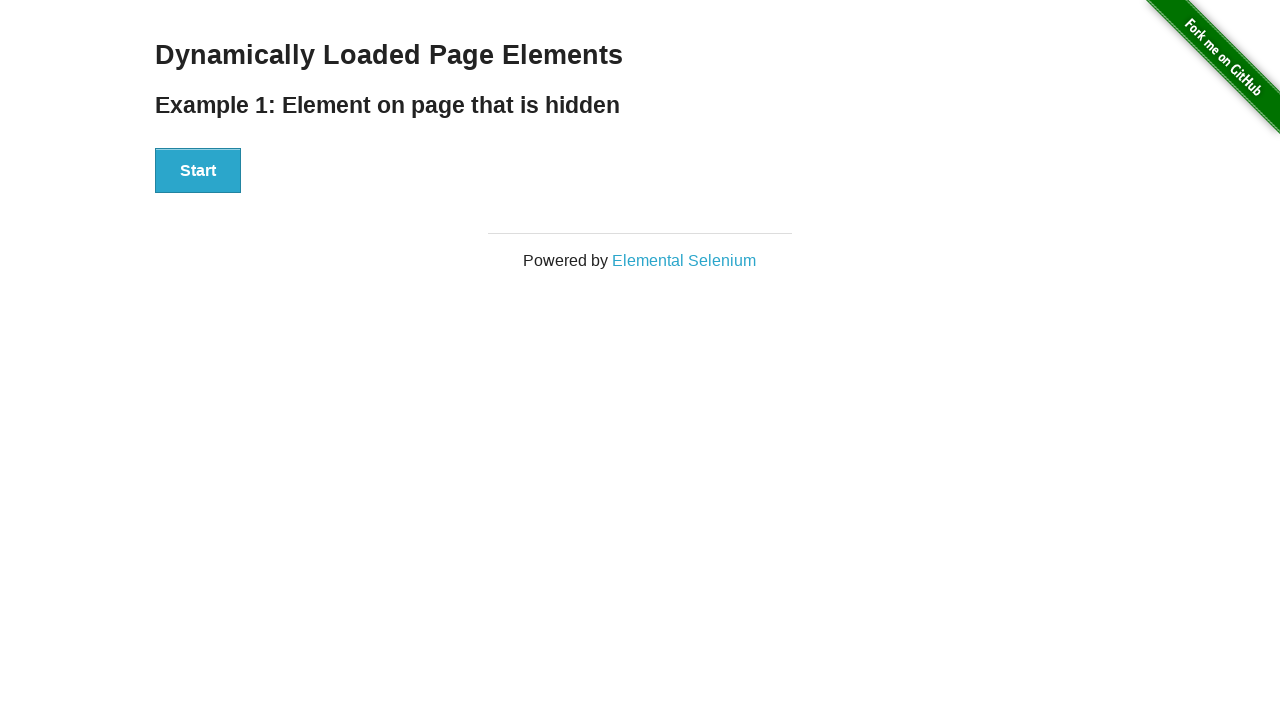

Clicked Start button to trigger dynamic content loading at (198, 171) on xpath=//button[text()='Start']
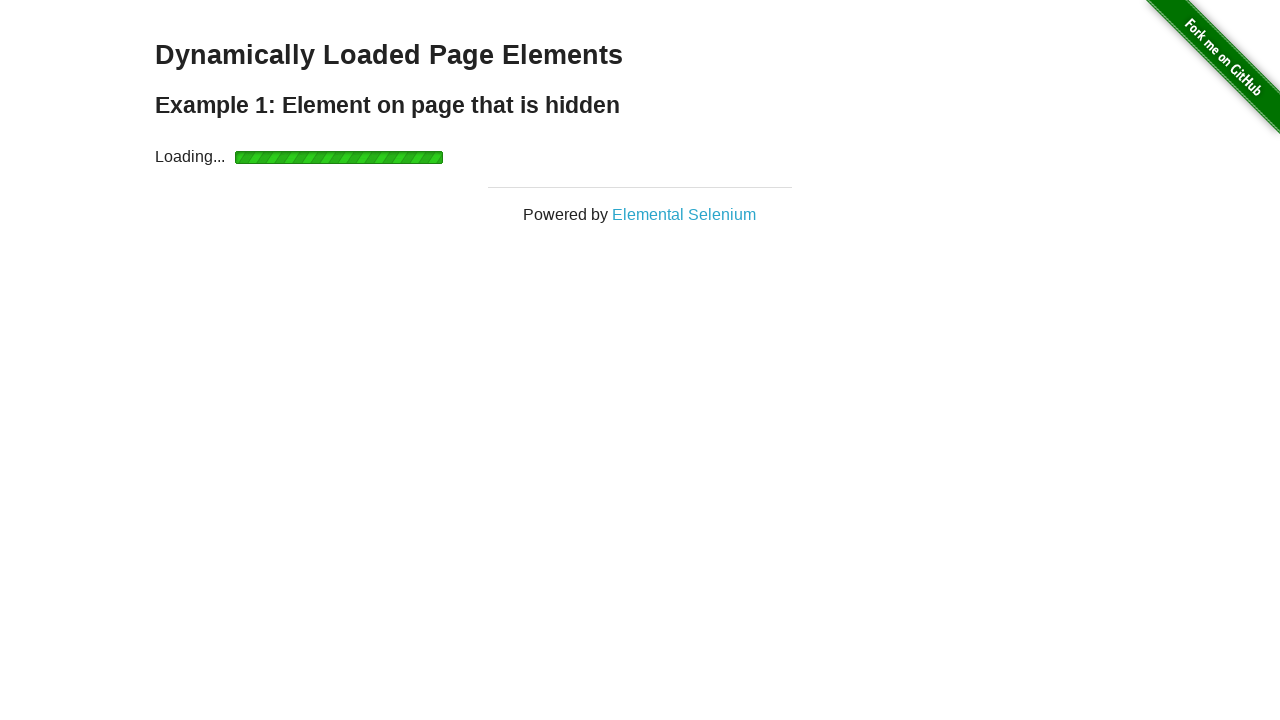

Dynamic content loaded - 'Hello World!' message appeared
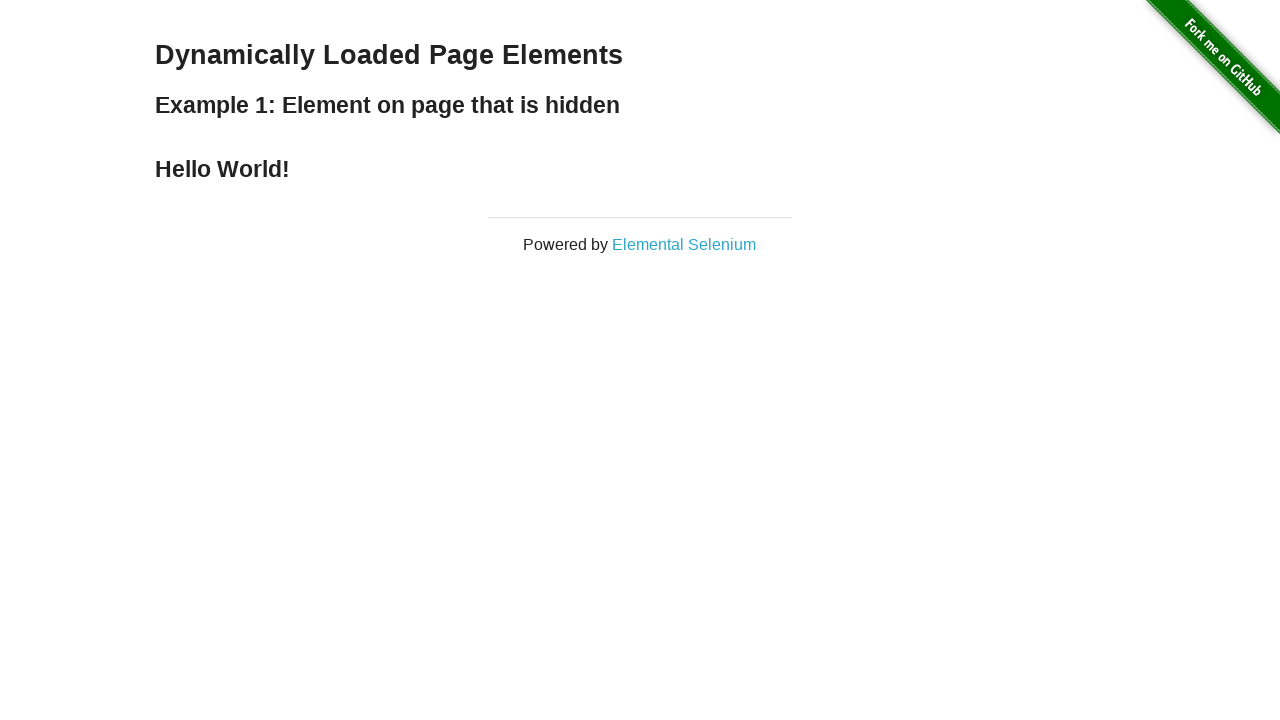

Located the dynamic content element
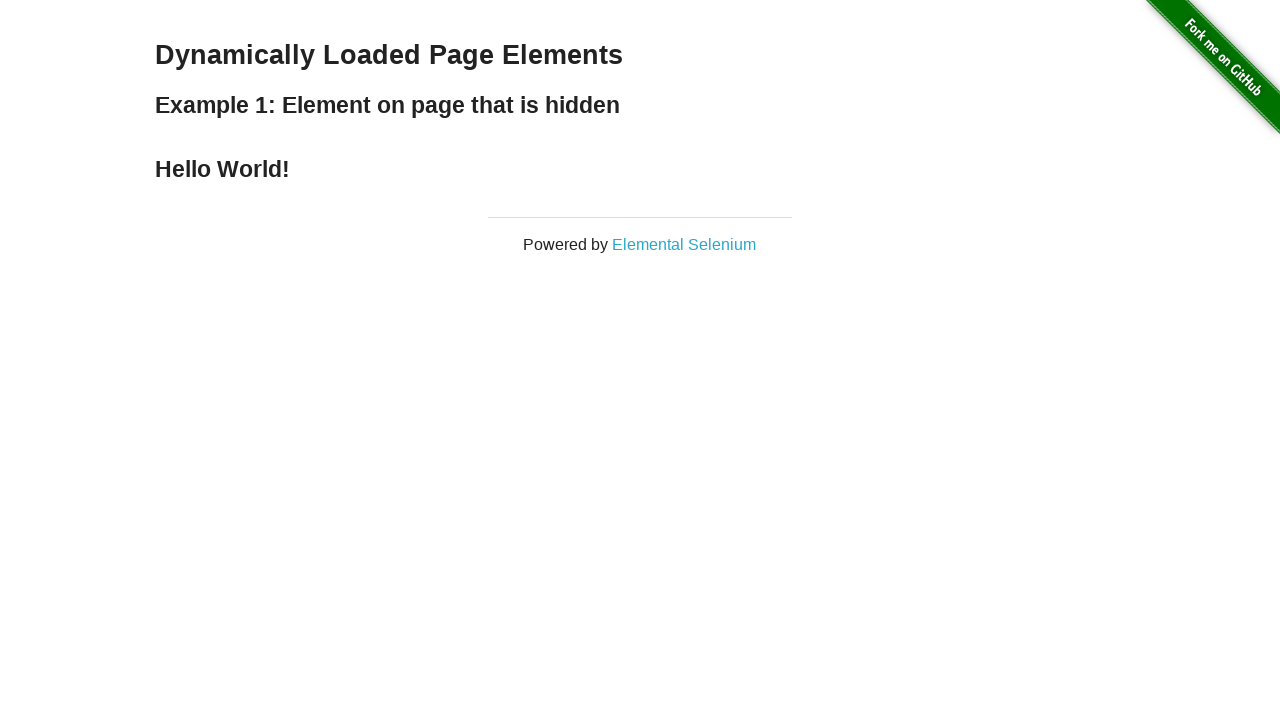

Verified content text: Hello World!
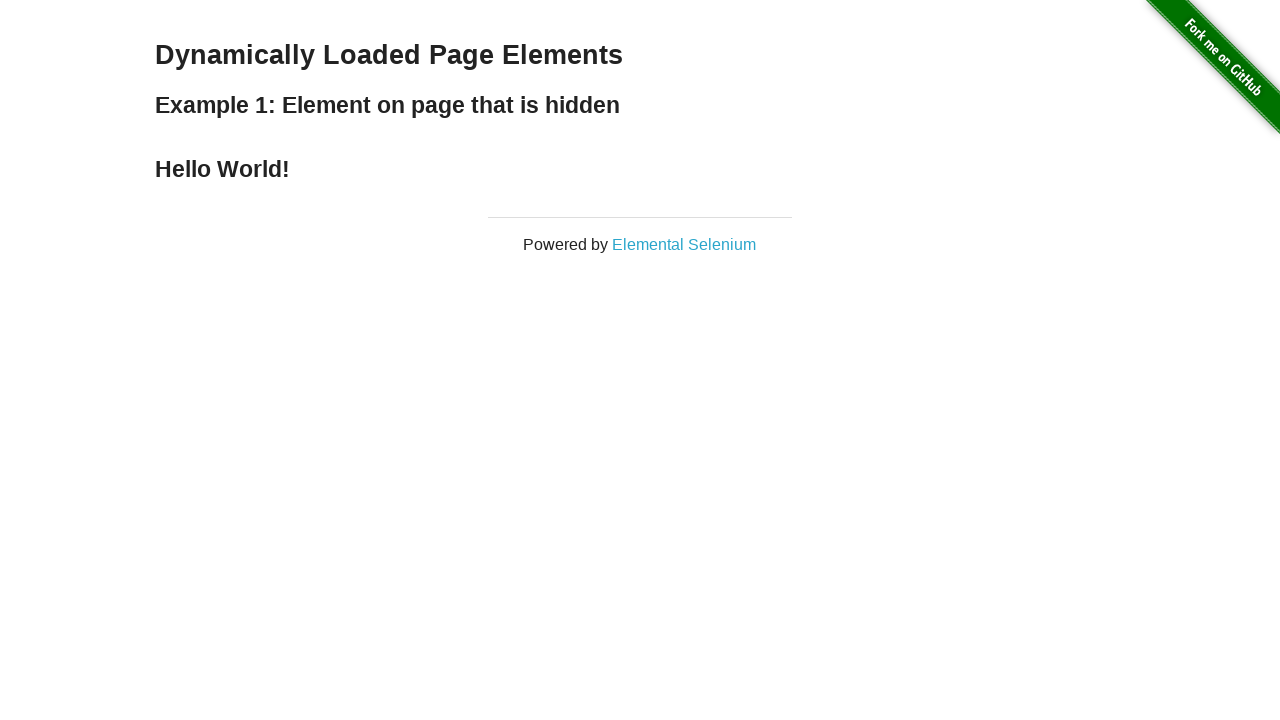

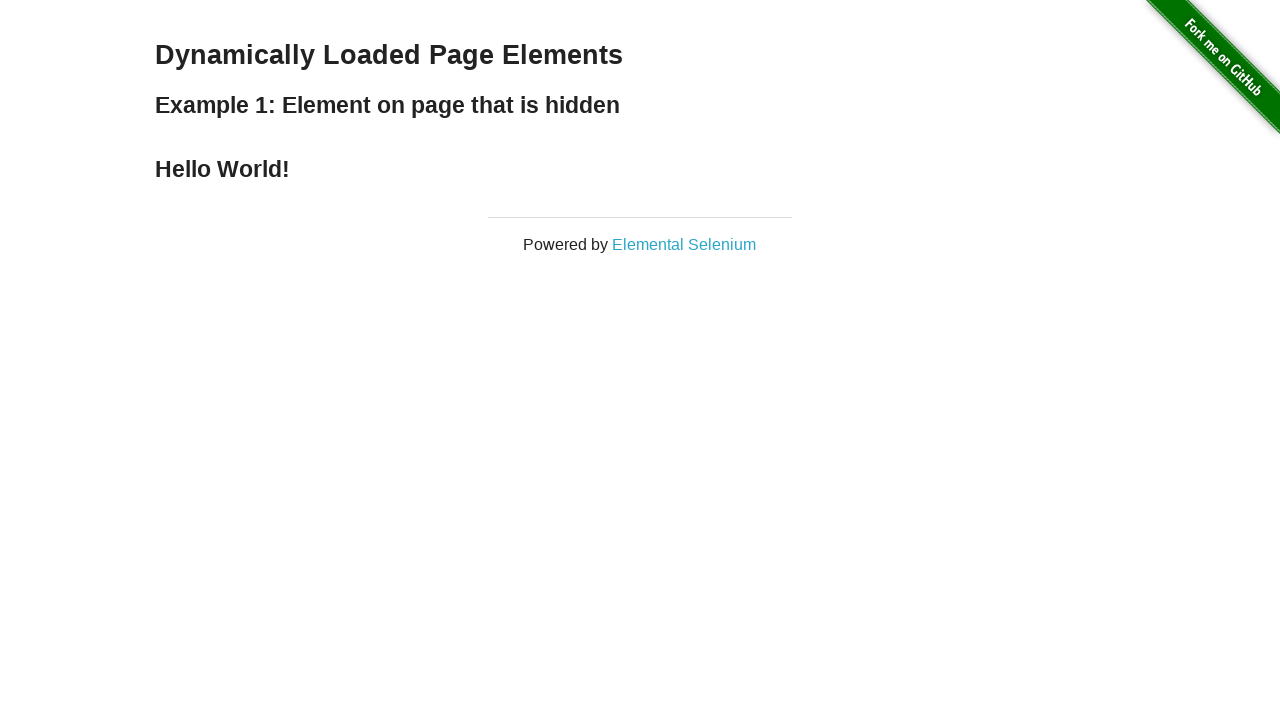